Opens the OrangeHRM application login page

Starting URL: https://opensource-demo.orangehrmlive.com/web/index.php/auth/login

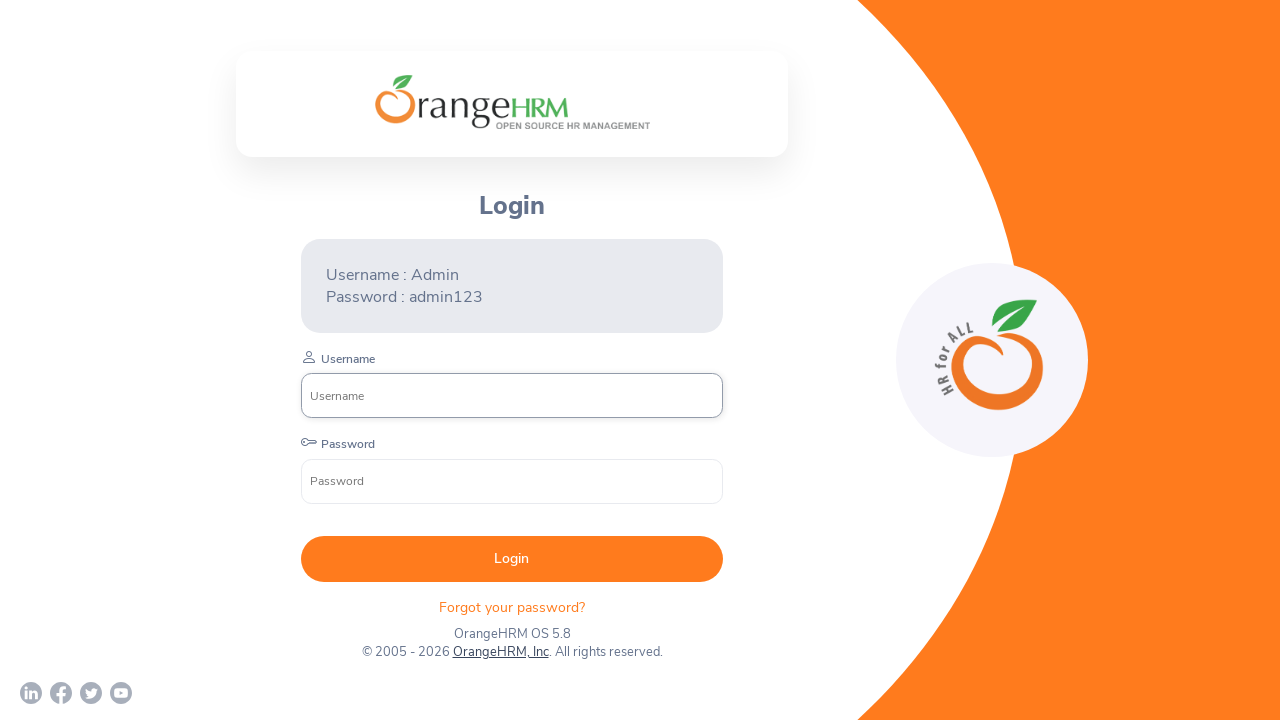

Navigated to OrangeHRM application login page
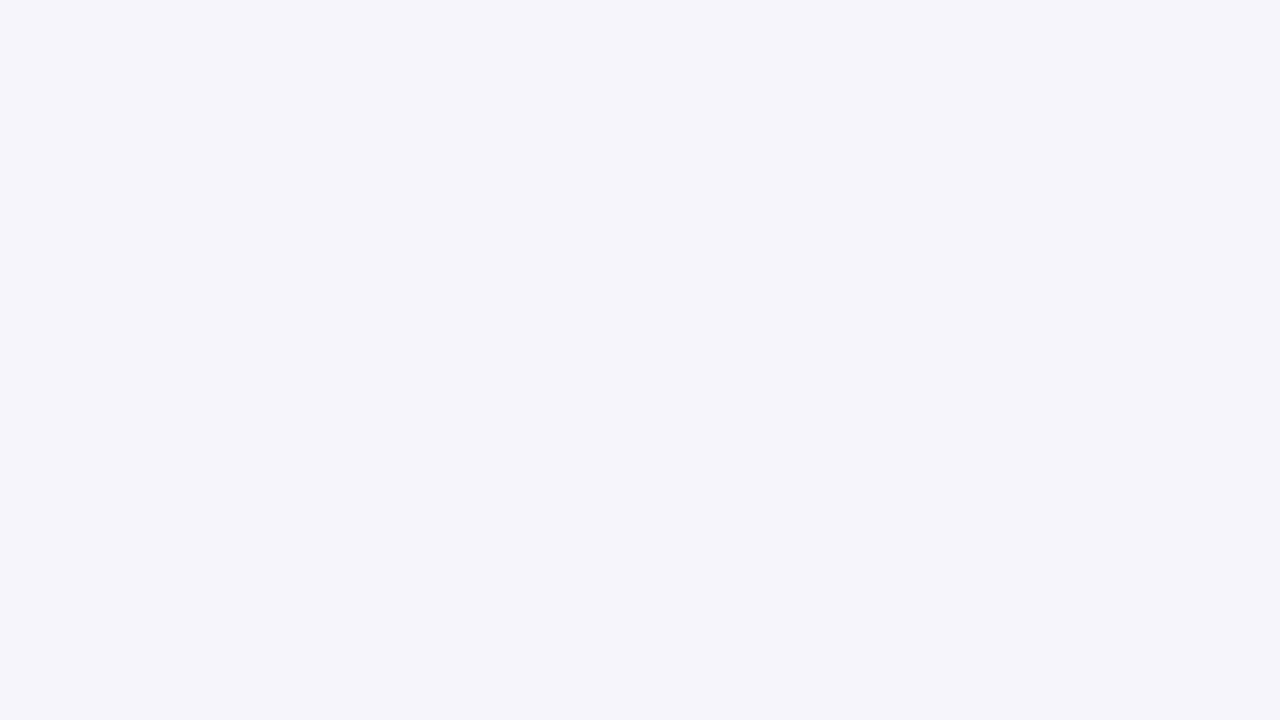

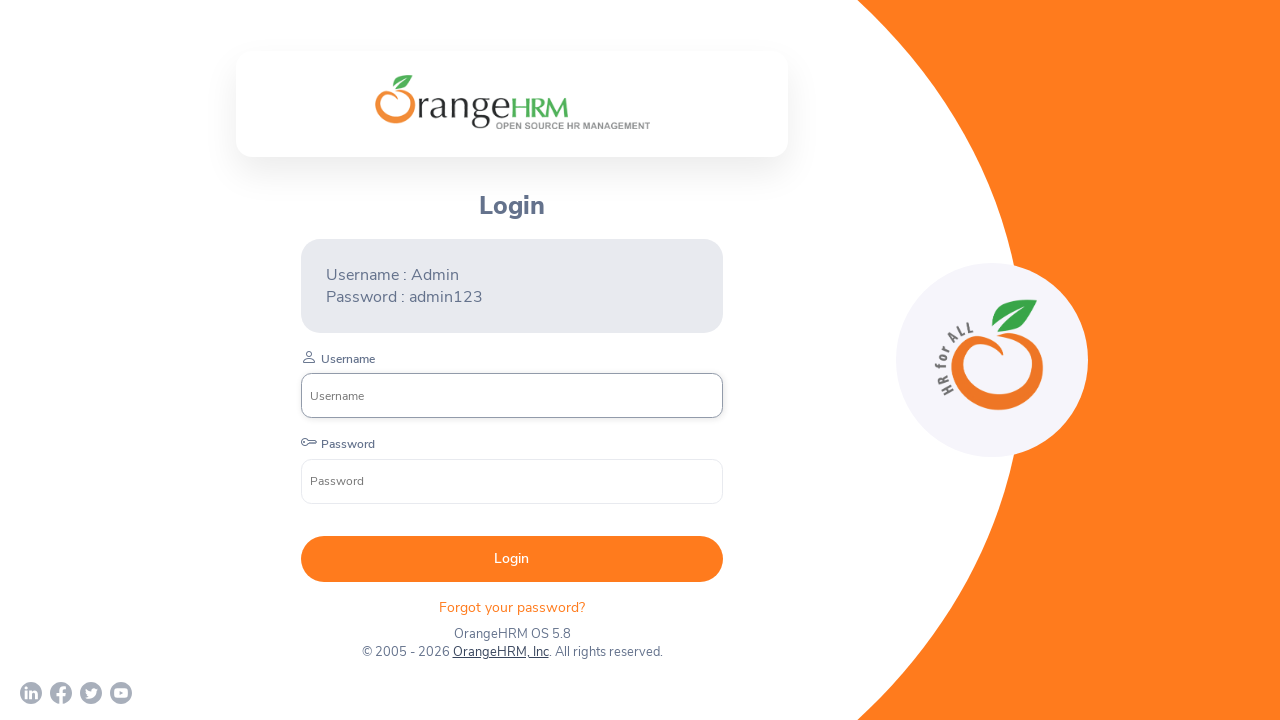